Tests mouse hover functionality by hovering over an element and clicking on dropdown menu items

Starting URL: https://rahulshettyacademy.com/AutomationPractice/

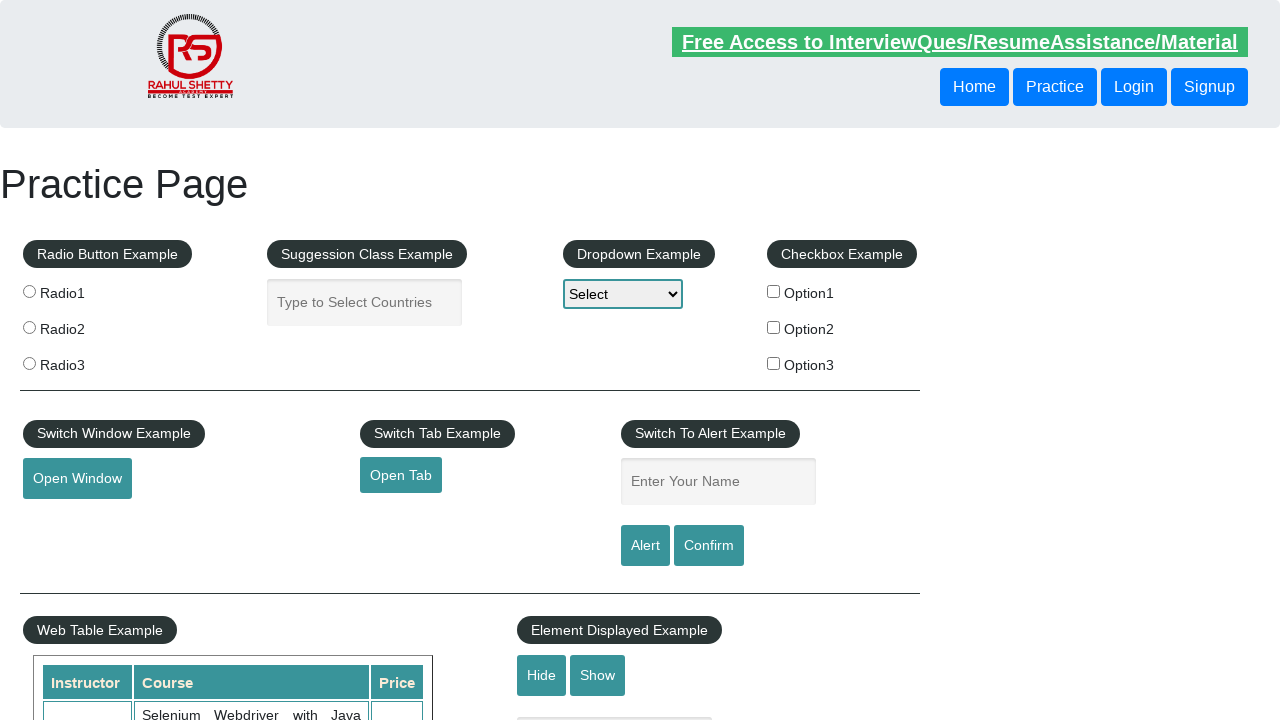

Hovered over mouse hover button to display dropdown menu at (83, 361) on #mousehover
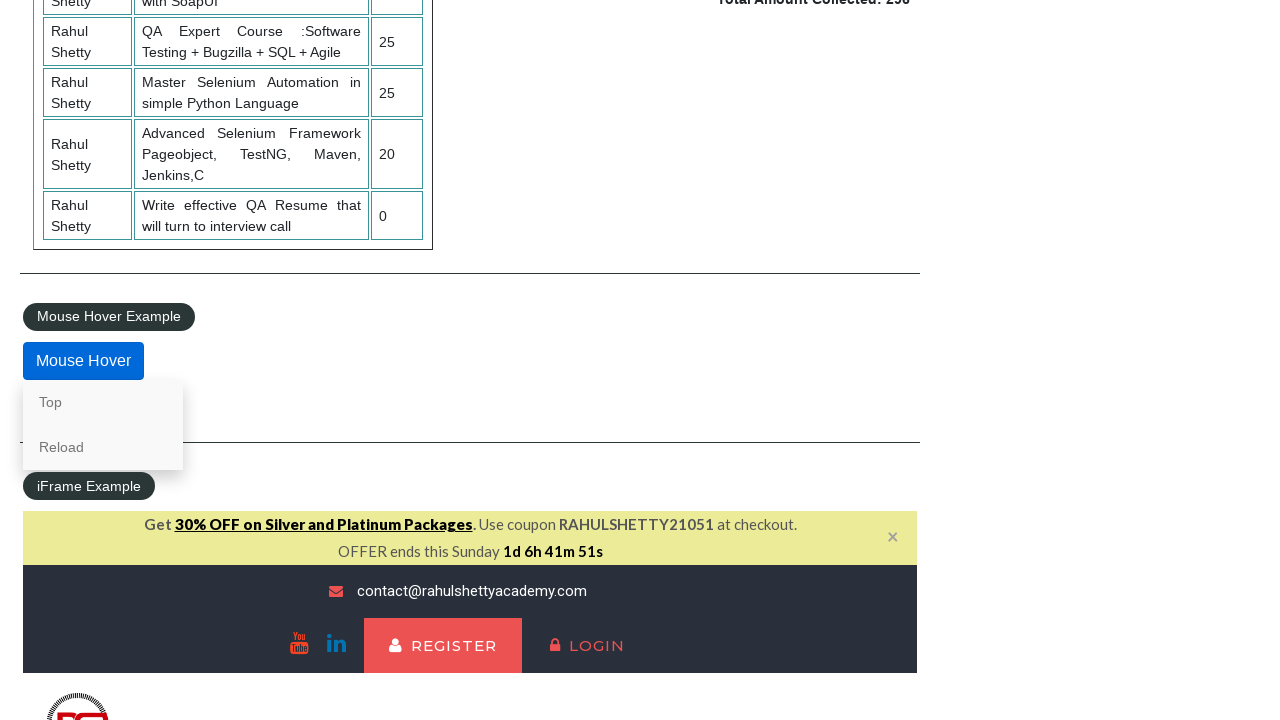

Clicked on 'Top' option from hover menu at (103, 402) on text=Top
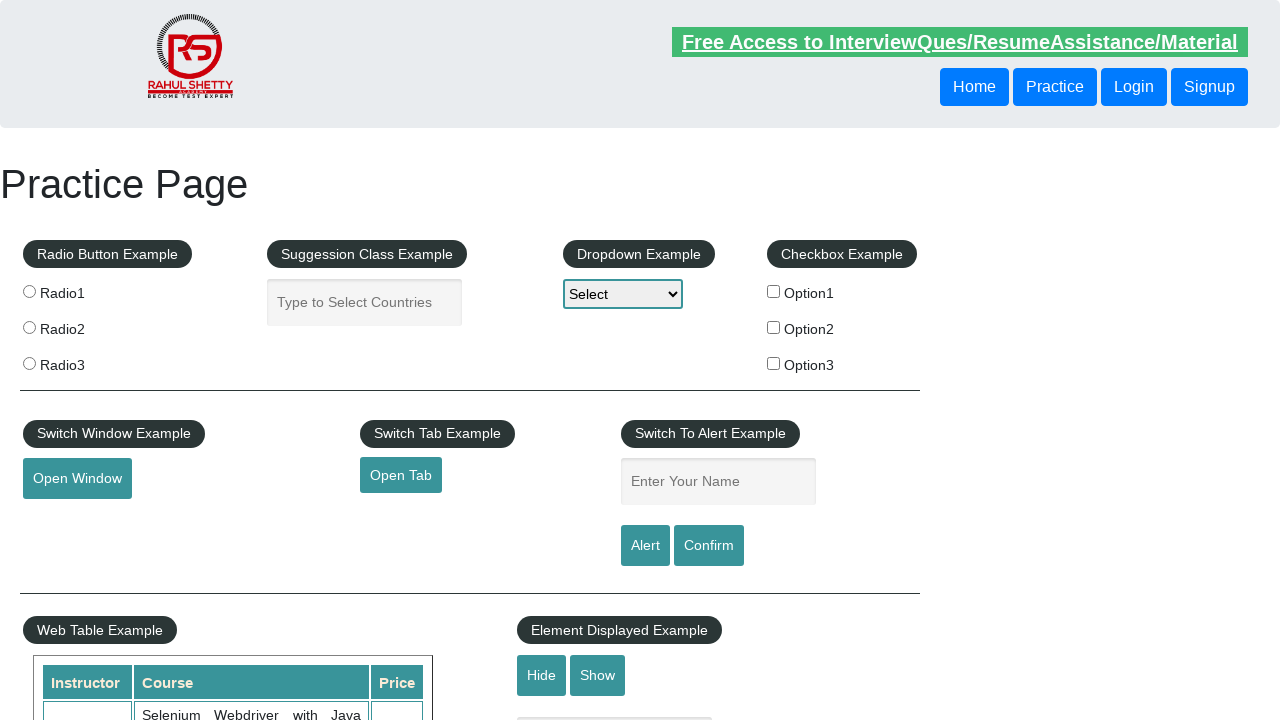

Hovered over mouse hover button again to display dropdown menu at (83, 361) on #mousehover
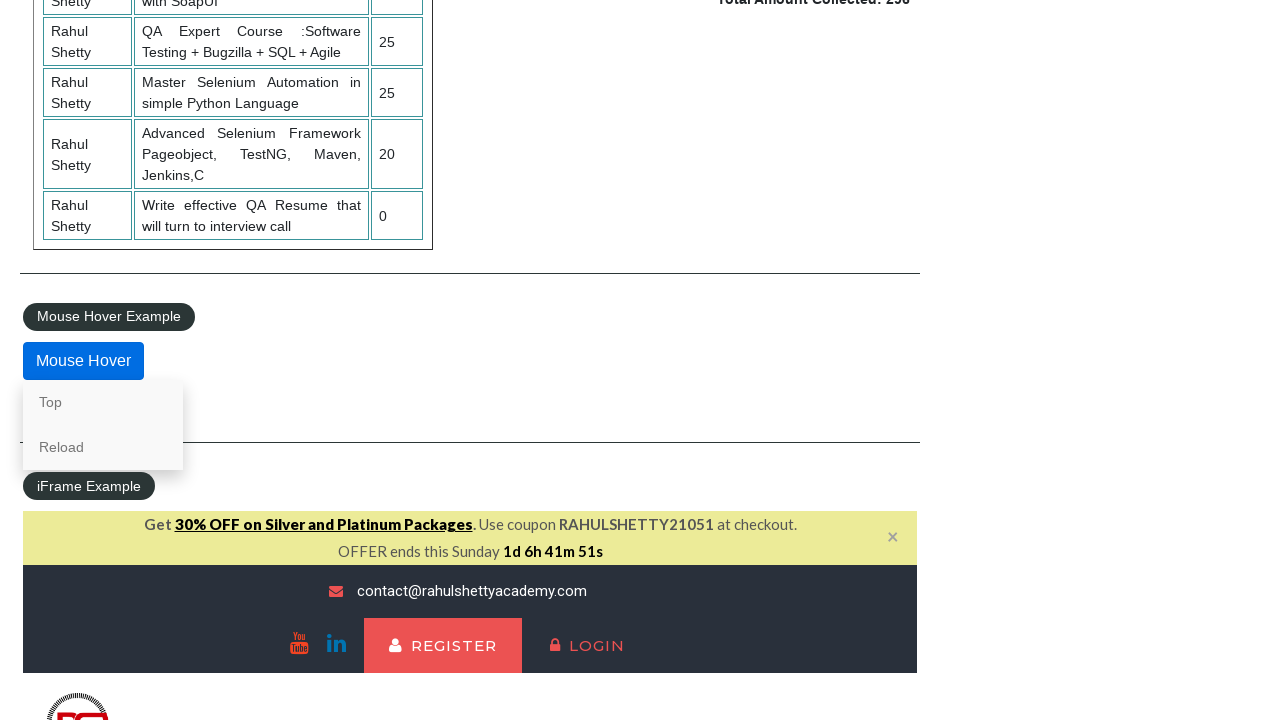

Clicked on 'Reload' option from hover menu at (103, 447) on text=Reload
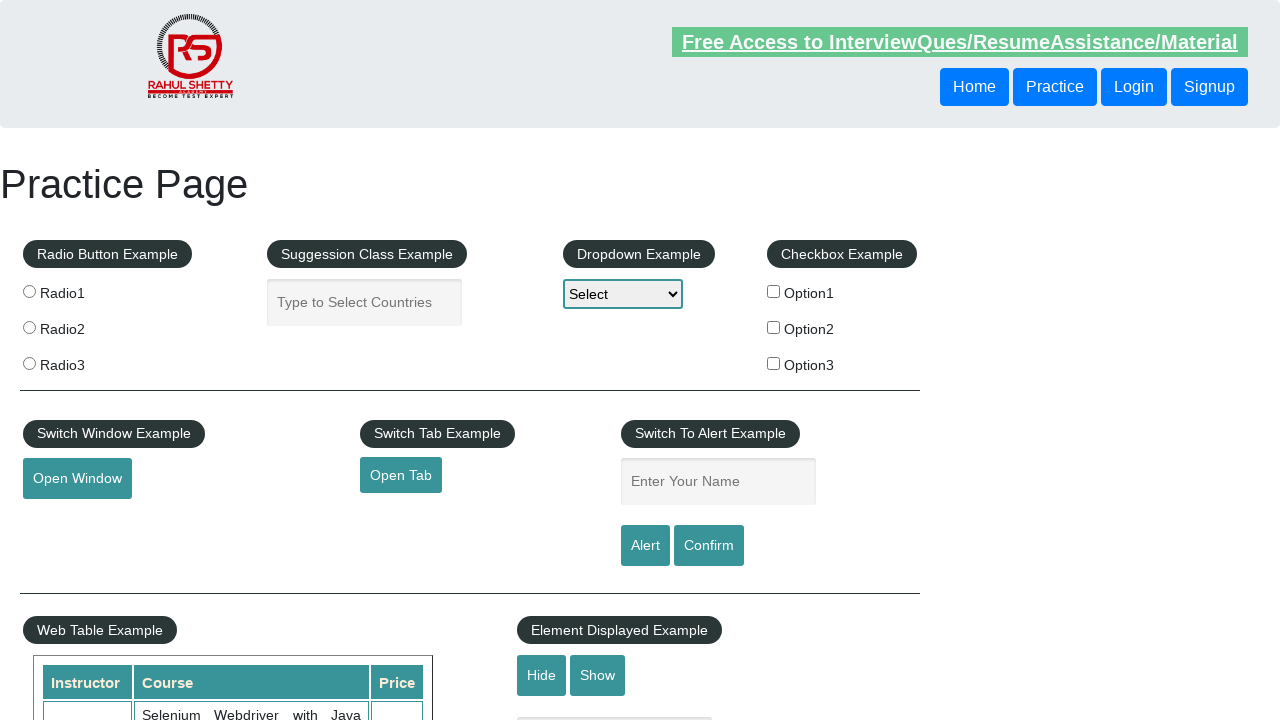

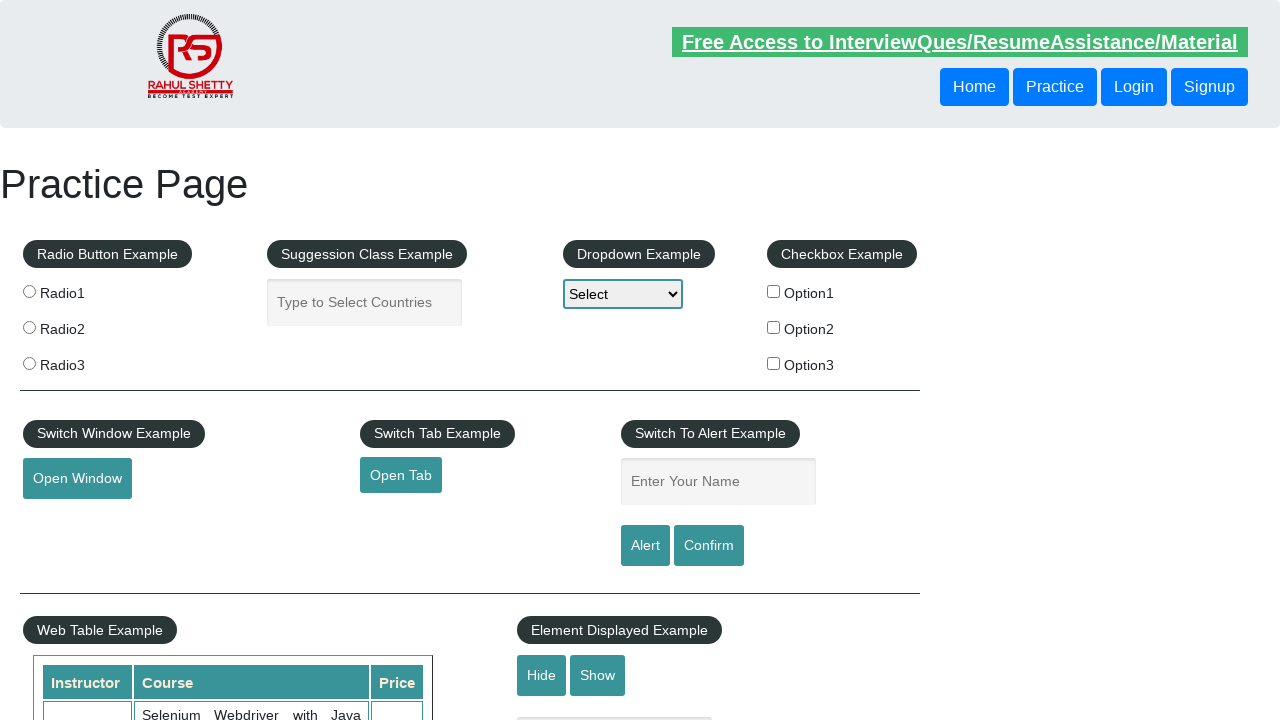